Tests browser back button navigation through filter states

Starting URL: https://demo.playwright.dev/todomvc

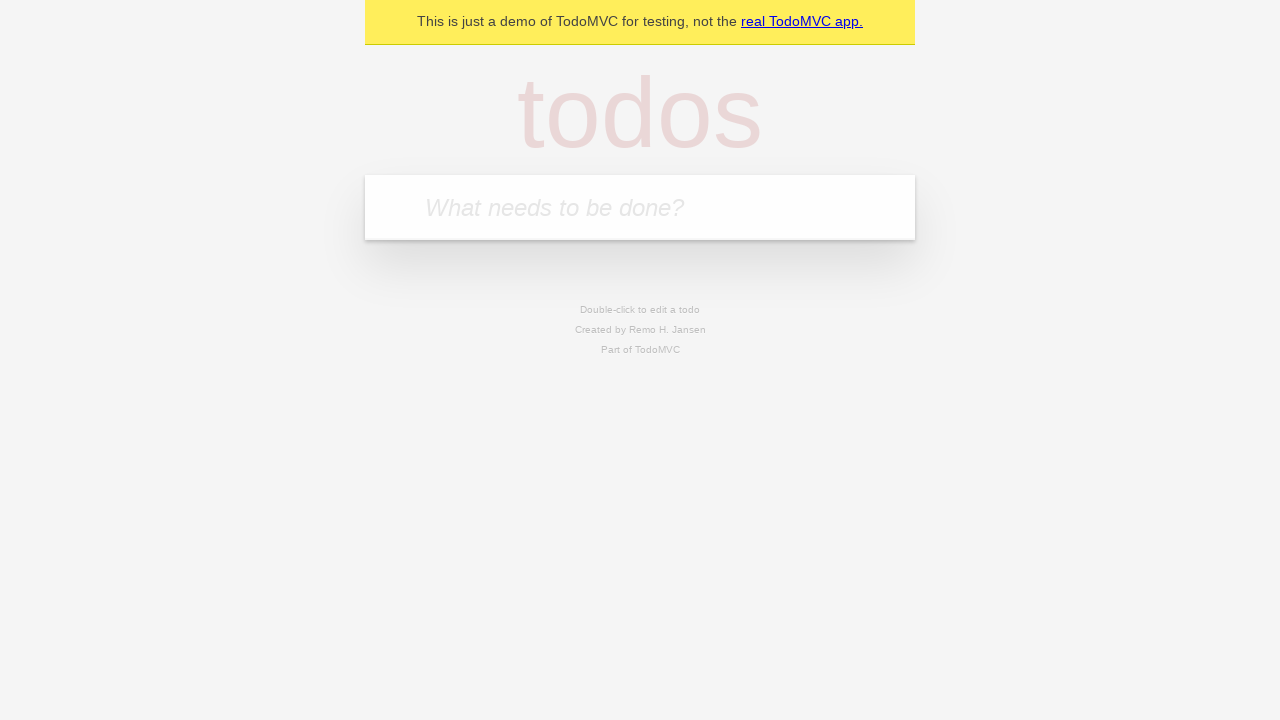

Filled todo input with 'buy some cheese' on internal:attr=[placeholder="What needs to be done?"i]
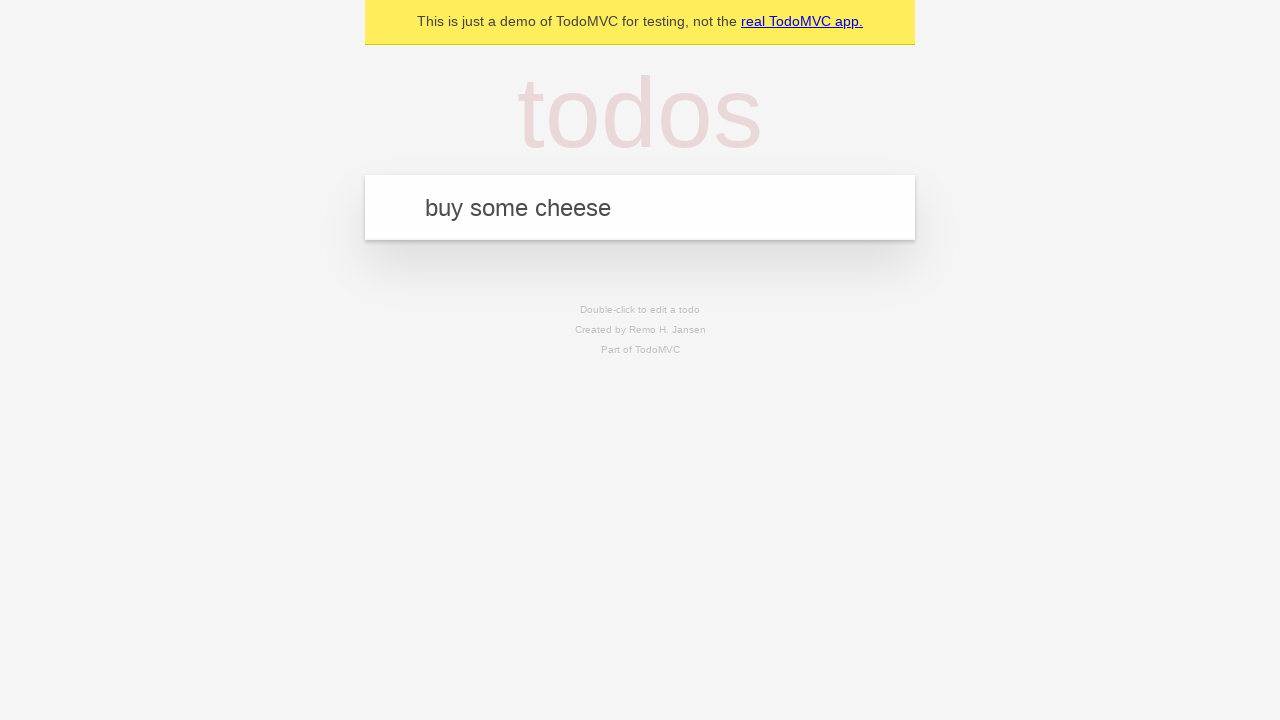

Pressed Enter to add first todo item on internal:attr=[placeholder="What needs to be done?"i]
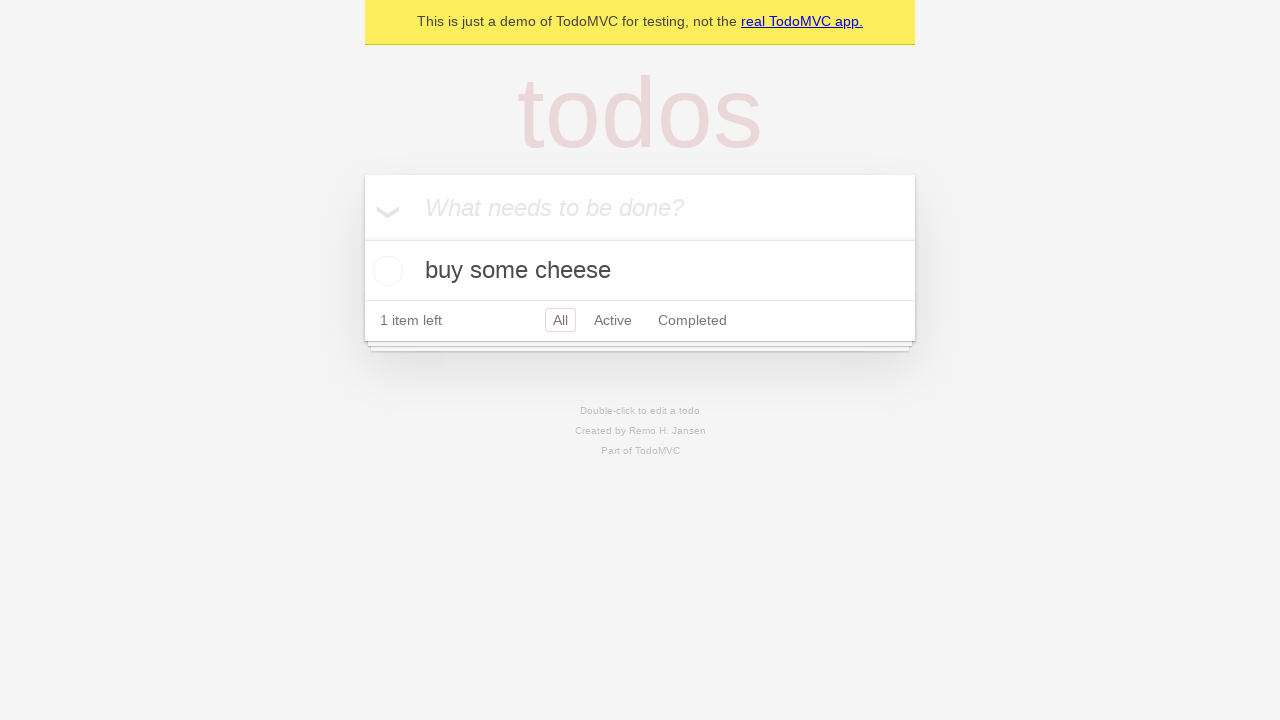

Filled todo input with 'feed the cat' on internal:attr=[placeholder="What needs to be done?"i]
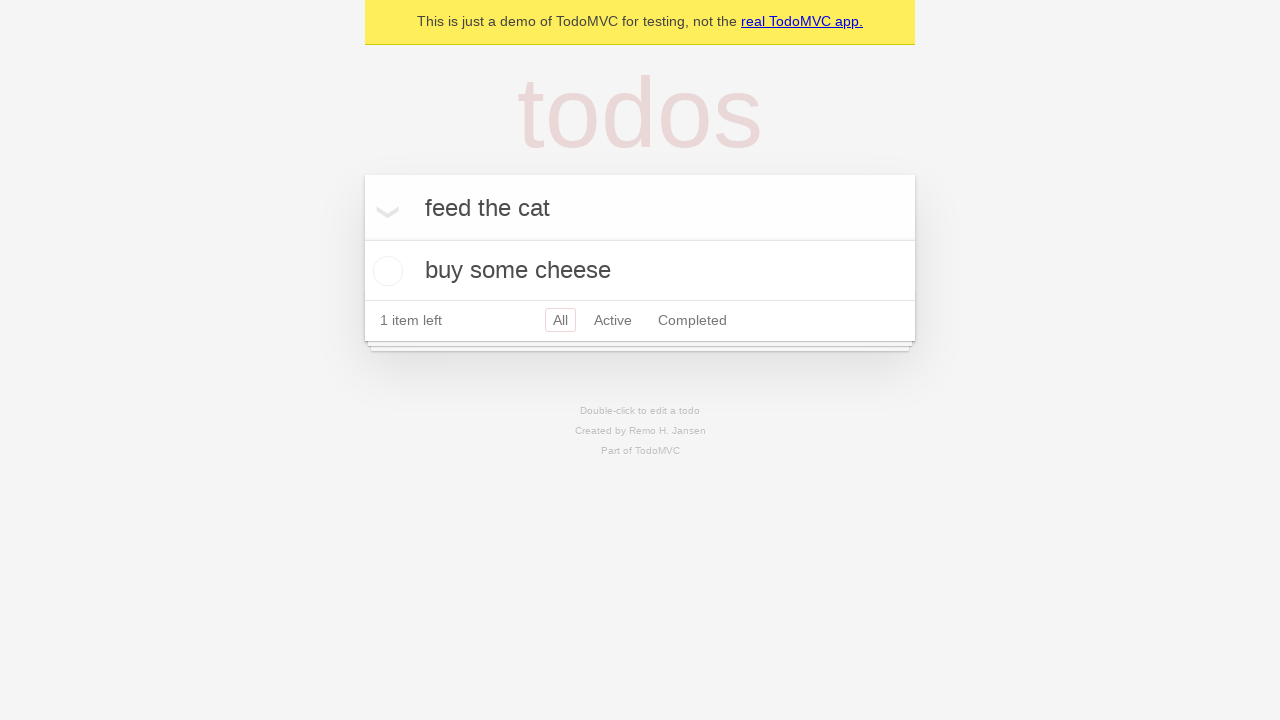

Pressed Enter to add second todo item on internal:attr=[placeholder="What needs to be done?"i]
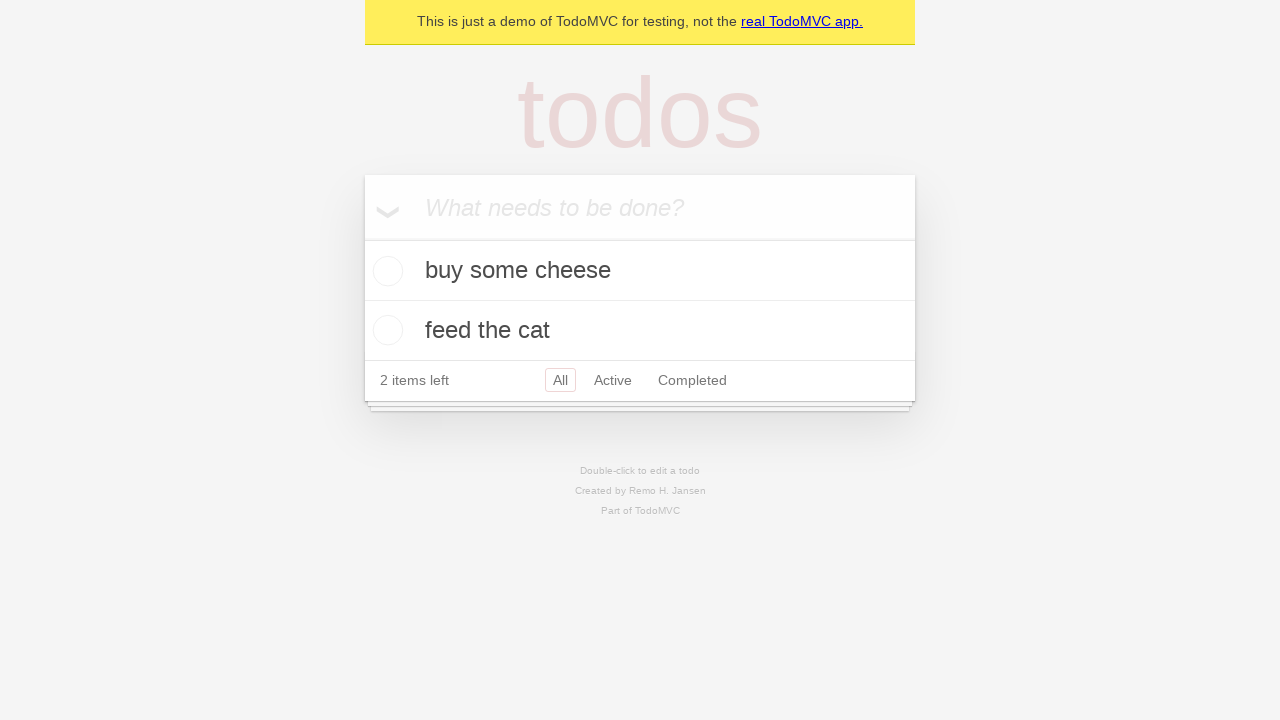

Filled todo input with 'book a doctors appointment' on internal:attr=[placeholder="What needs to be done?"i]
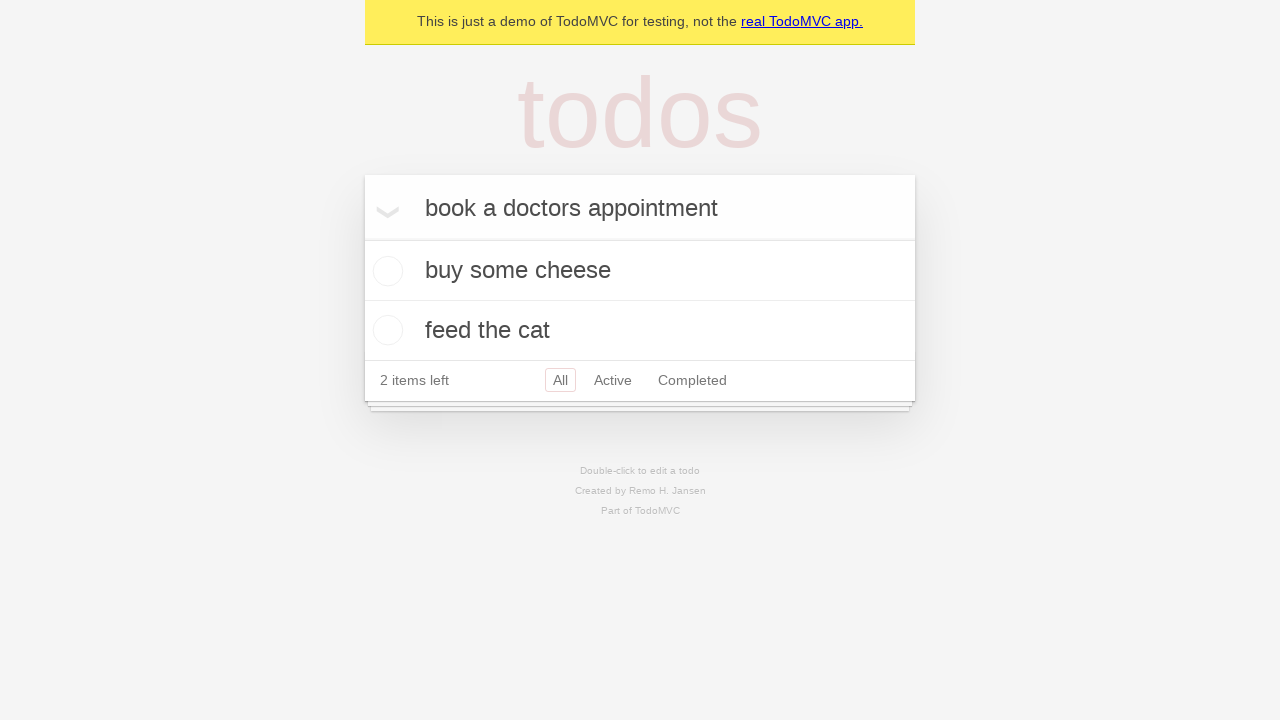

Pressed Enter to add third todo item on internal:attr=[placeholder="What needs to be done?"i]
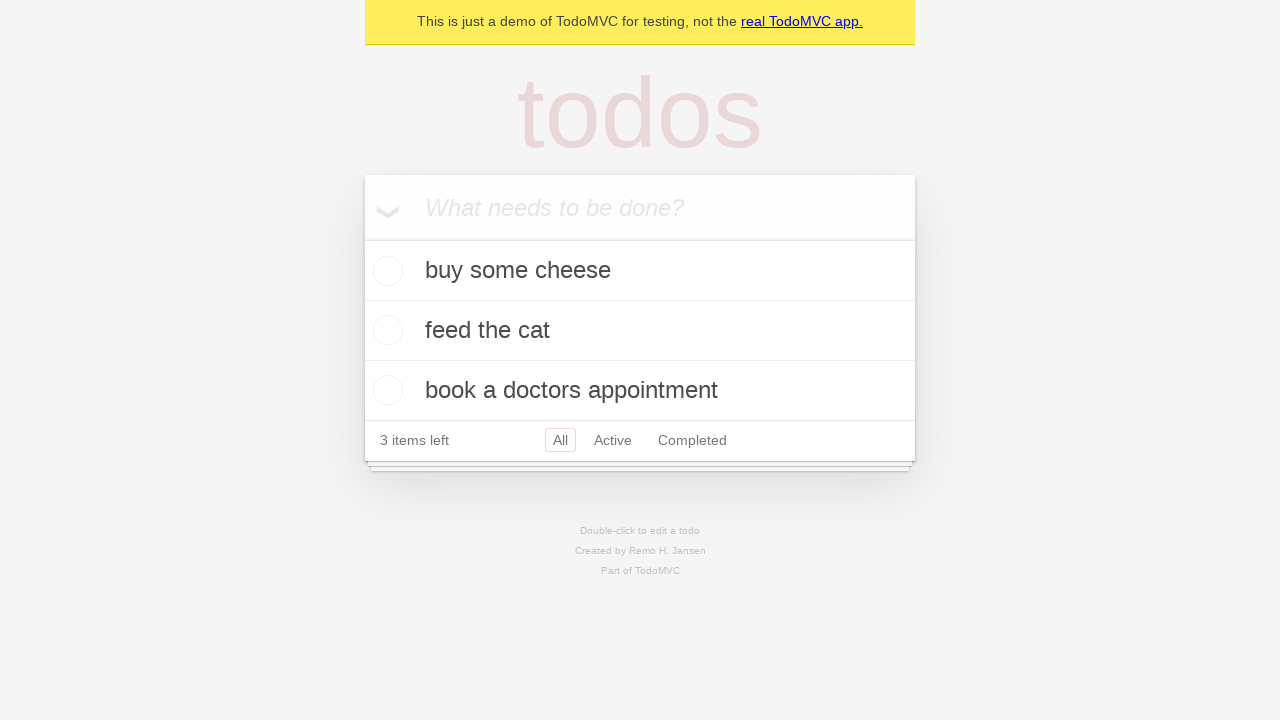

Checked the second todo item checkbox at (385, 330) on internal:testid=[data-testid="todo-item"s] >> nth=1 >> internal:role=checkbox
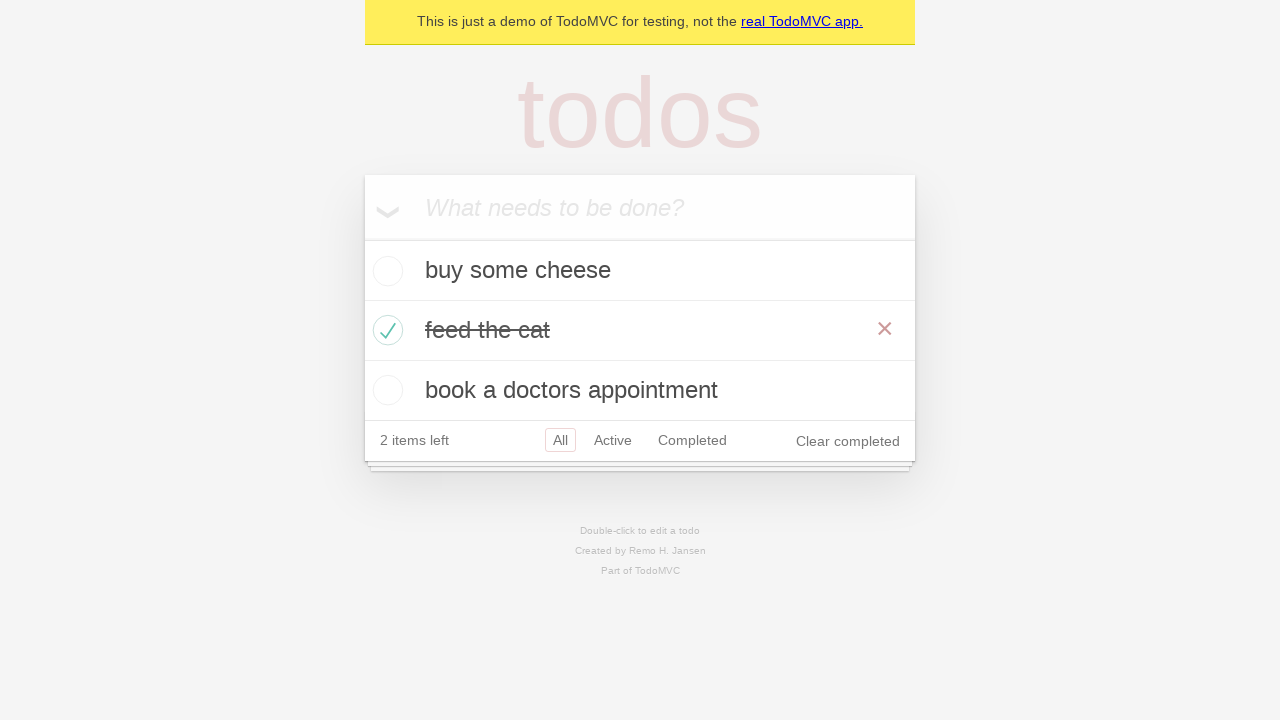

Clicked 'All' filter link at (560, 440) on internal:role=link[name="All"i]
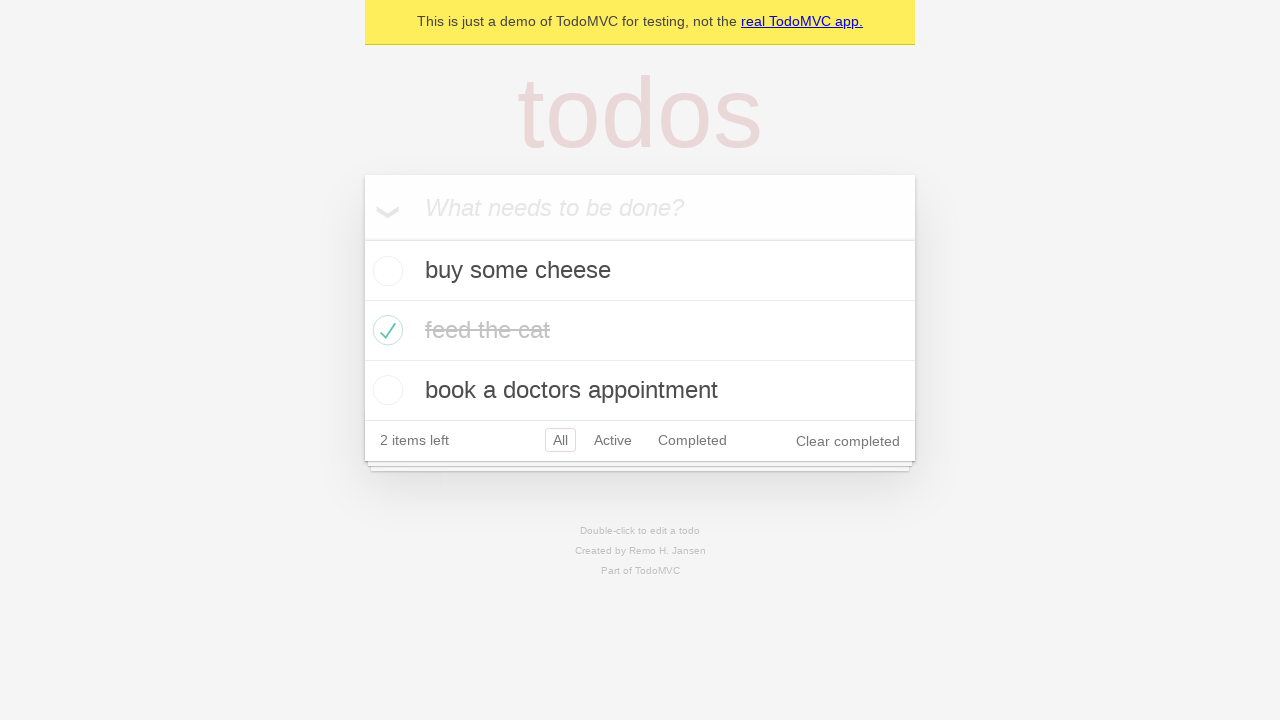

Clicked 'Active' filter link at (613, 440) on internal:role=link[name="Active"i]
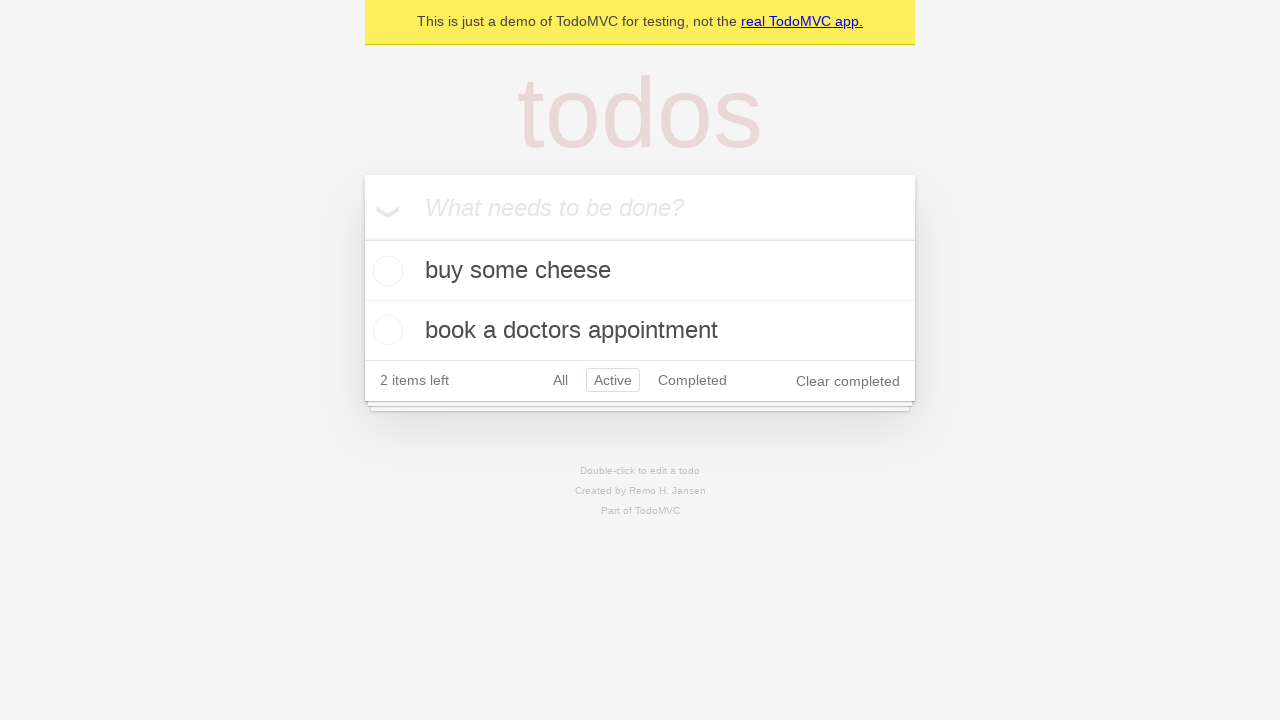

Clicked 'Completed' filter link at (692, 380) on internal:role=link[name="Completed"i]
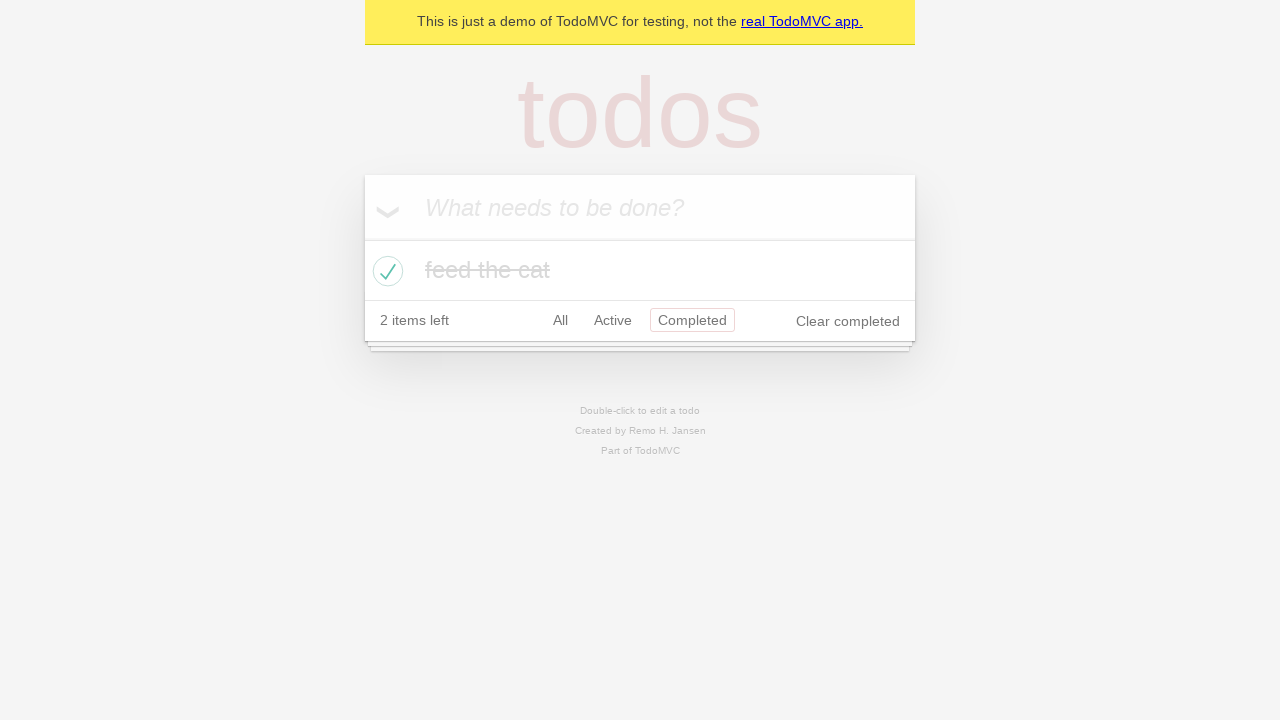

Navigated back to 'Active' filter state
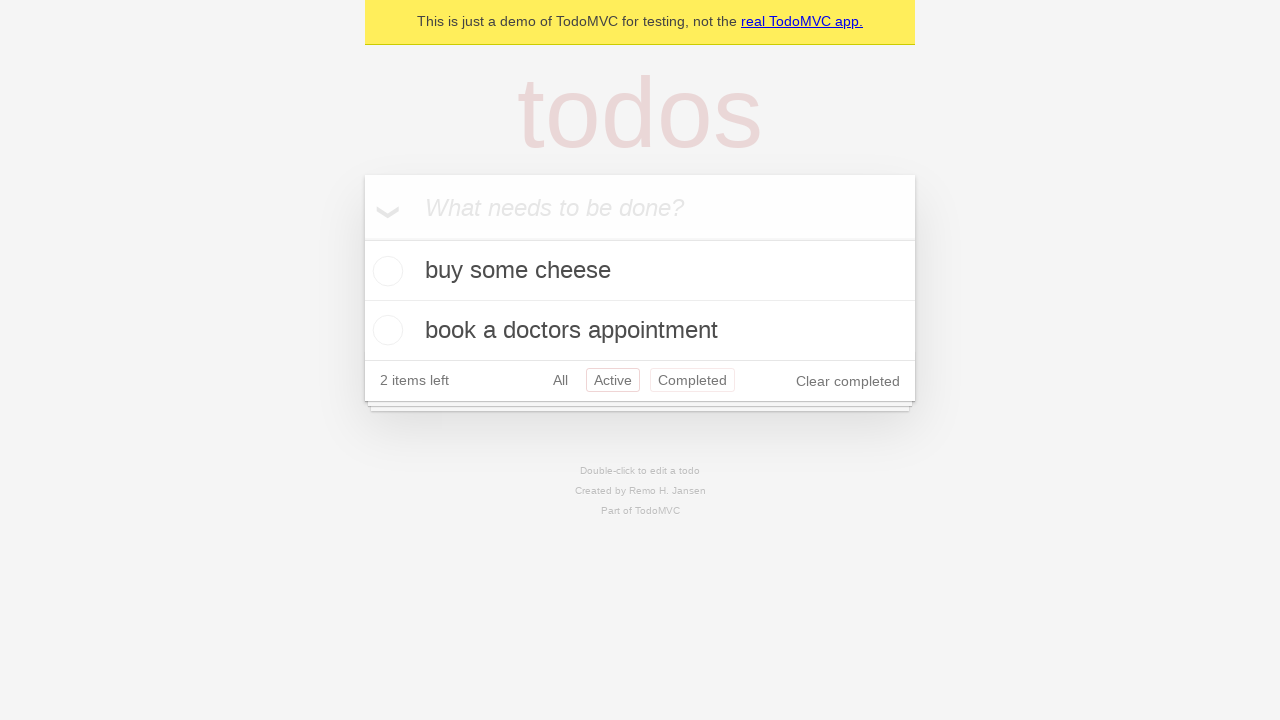

Navigated back to 'All' filter state
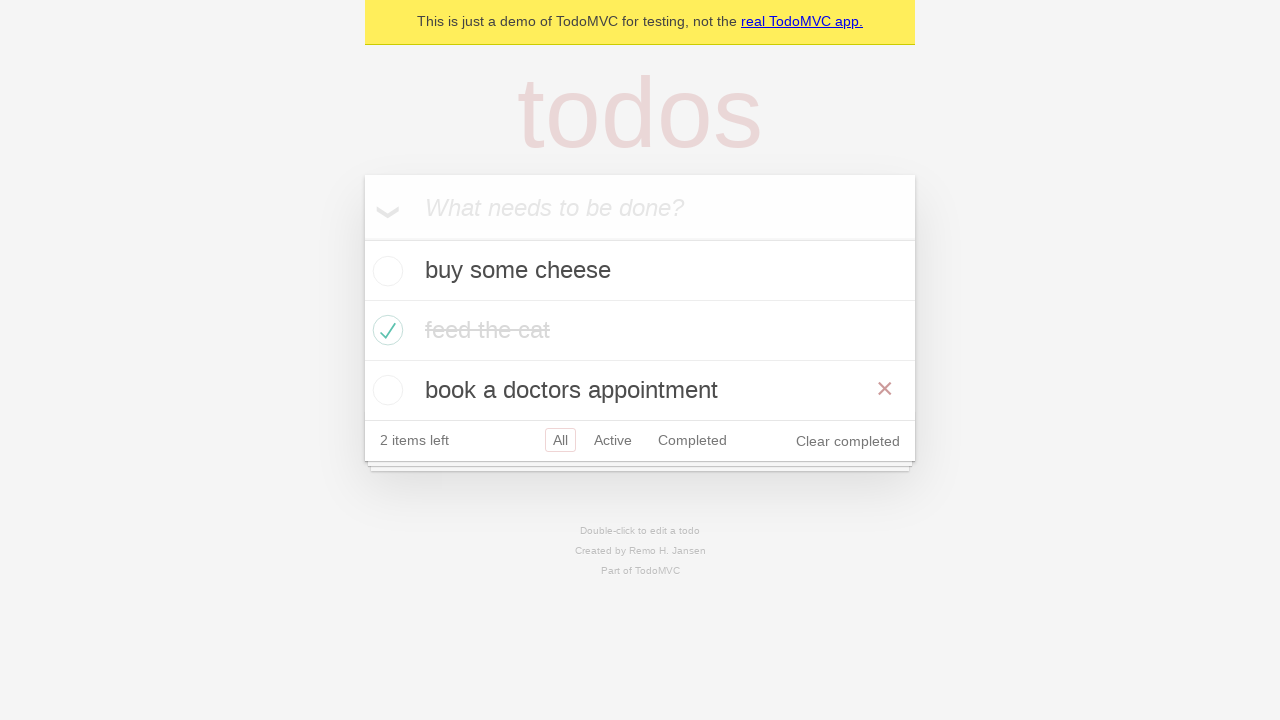

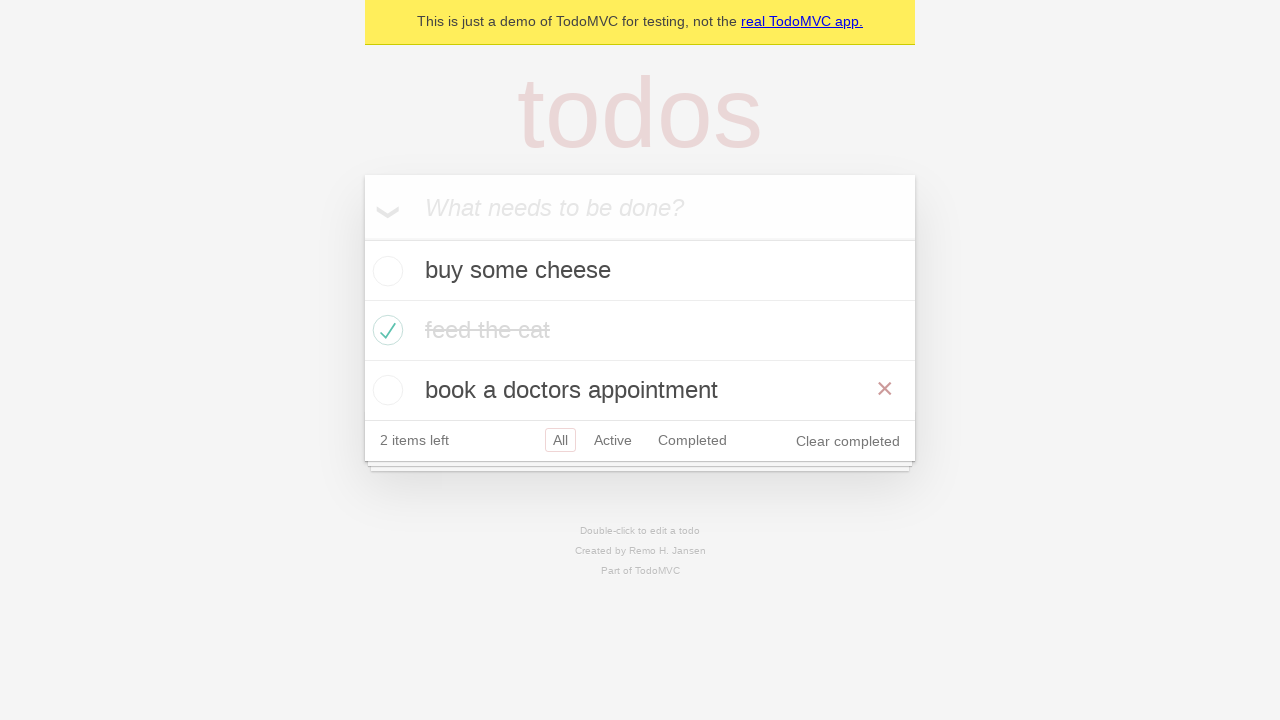